Tests page interaction using JavaScript-style operations including highlighting an element with custom styling, scrolling down and up the page, and clicking a file upload link.

Starting URL: https://syntaxprojects.com/simple_context_menu.php

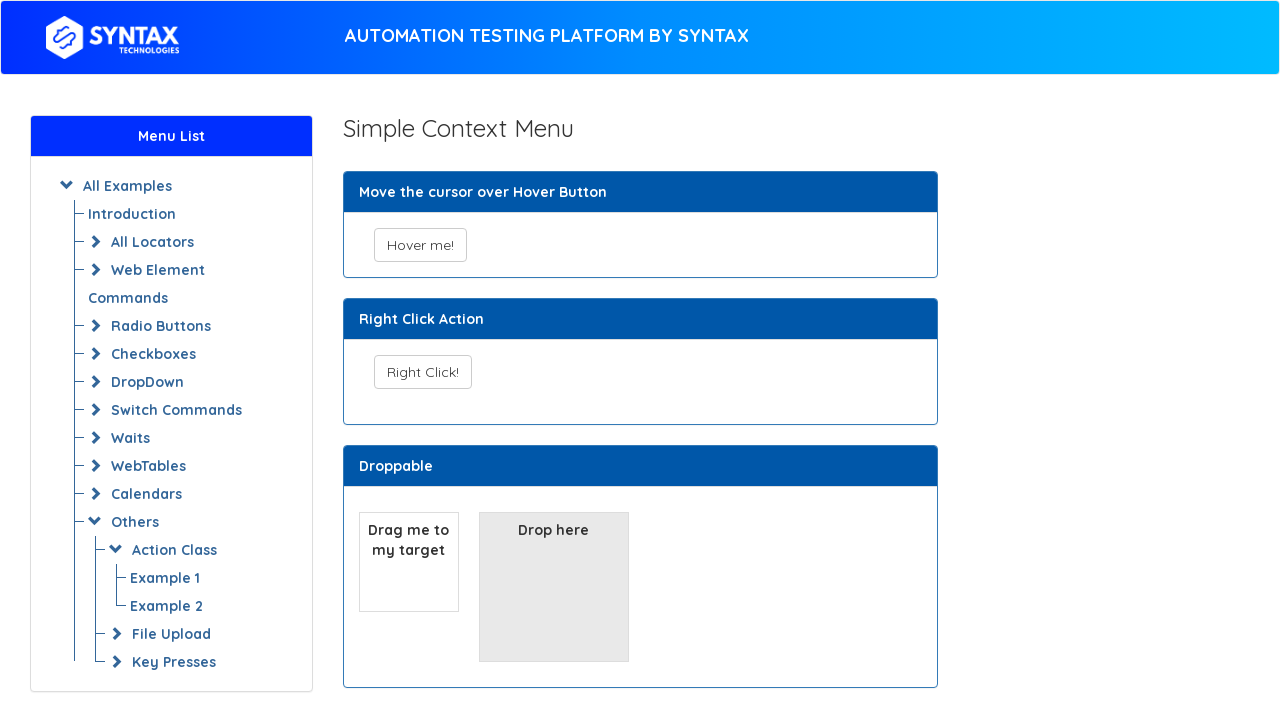

Located 'Hover me!' button and applied custom pink background with red border styling
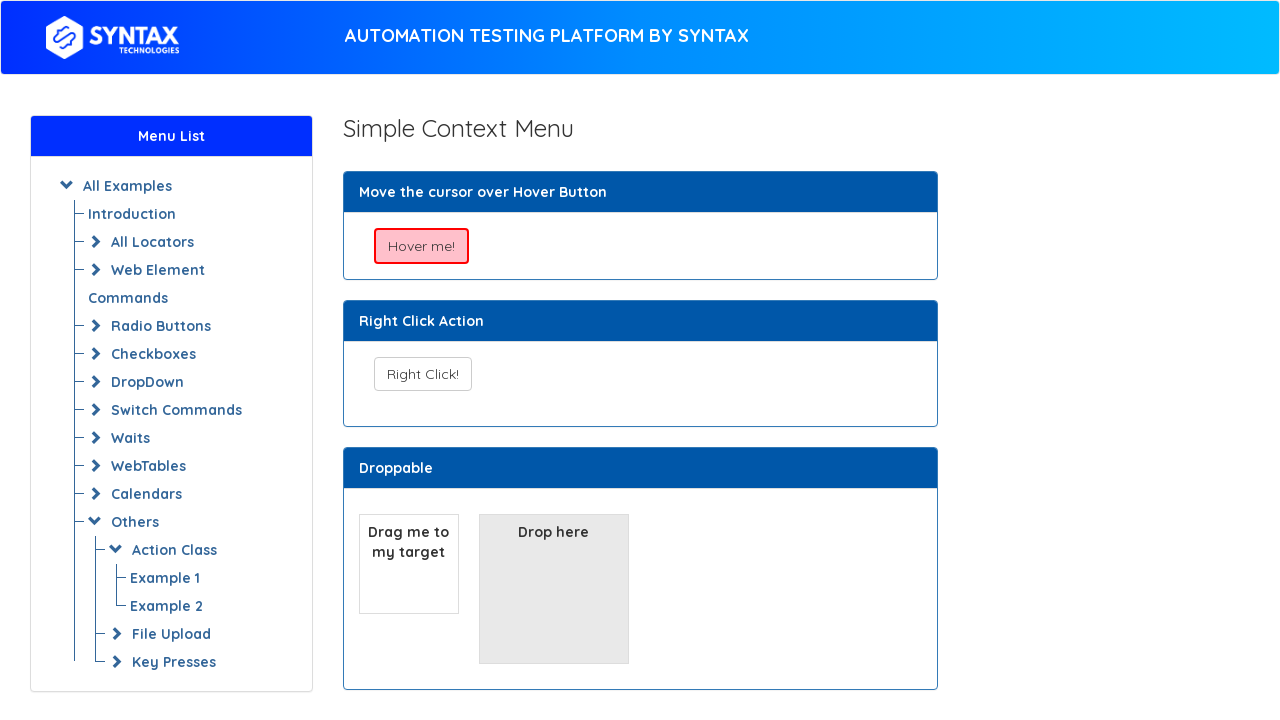

Scrolled down the page by 10000 pixels
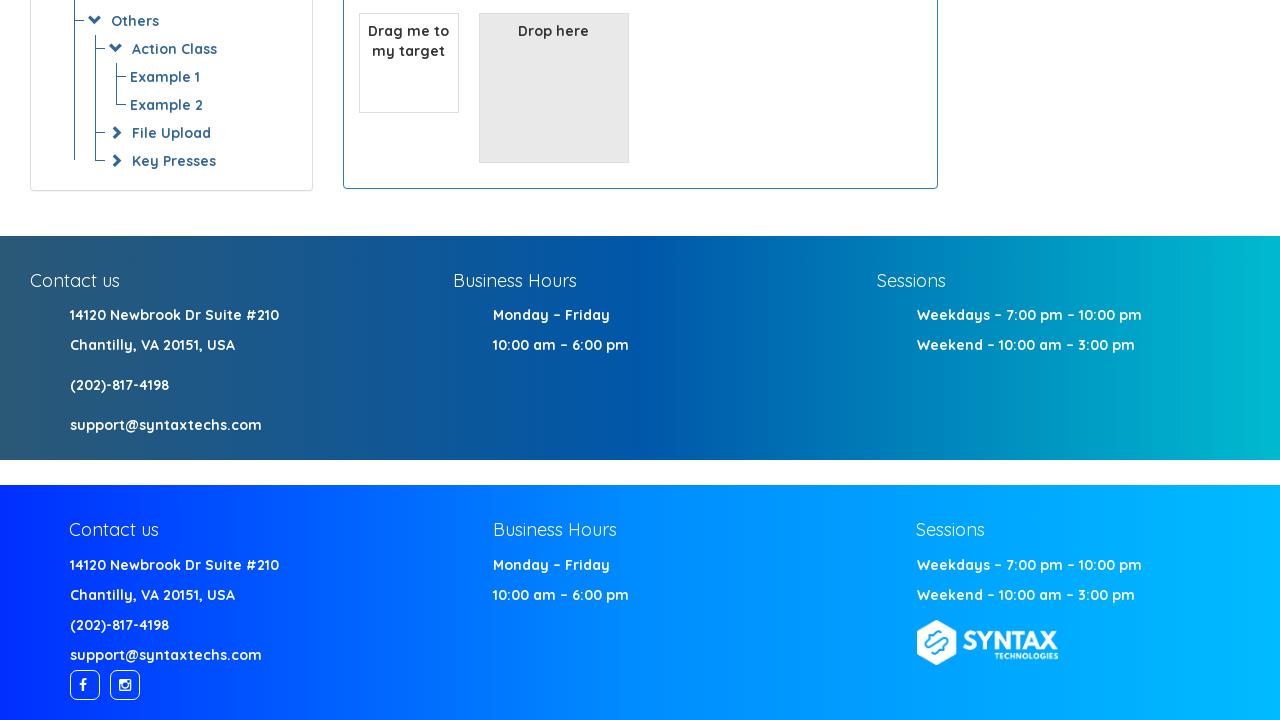

Waited 1 second for scroll animation to complete
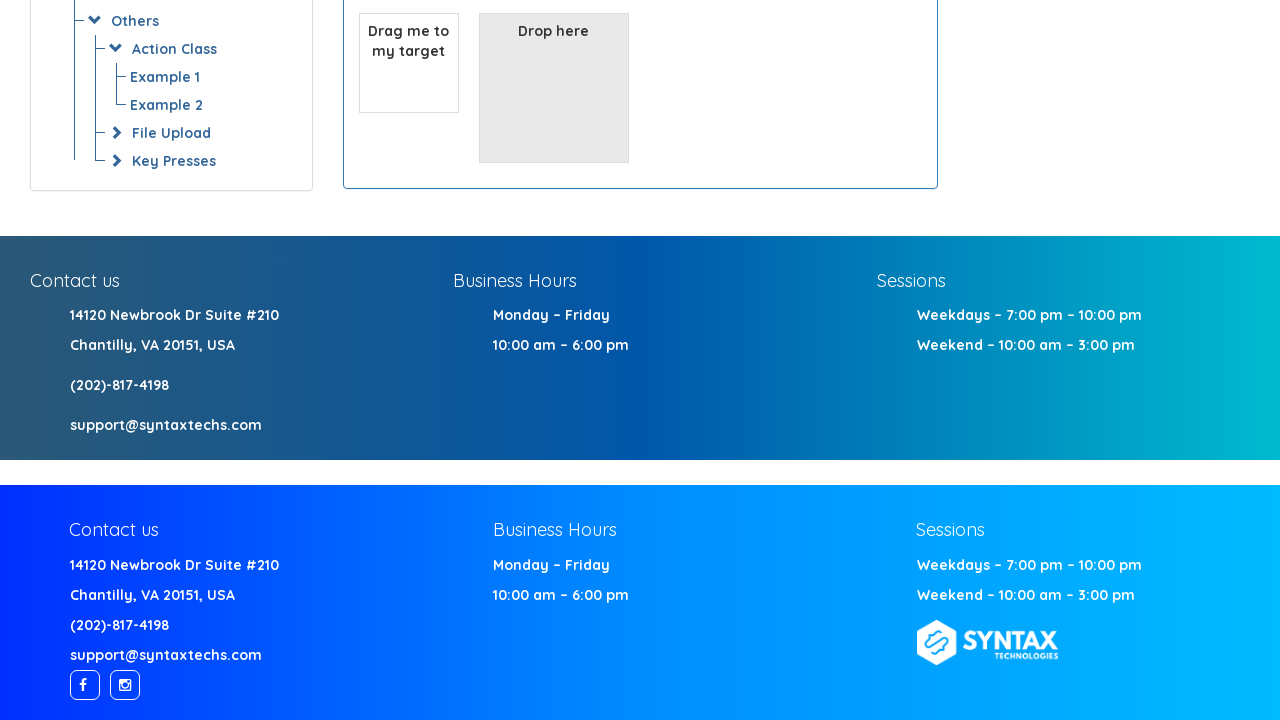

Scrolled back up the page by 1000 pixels
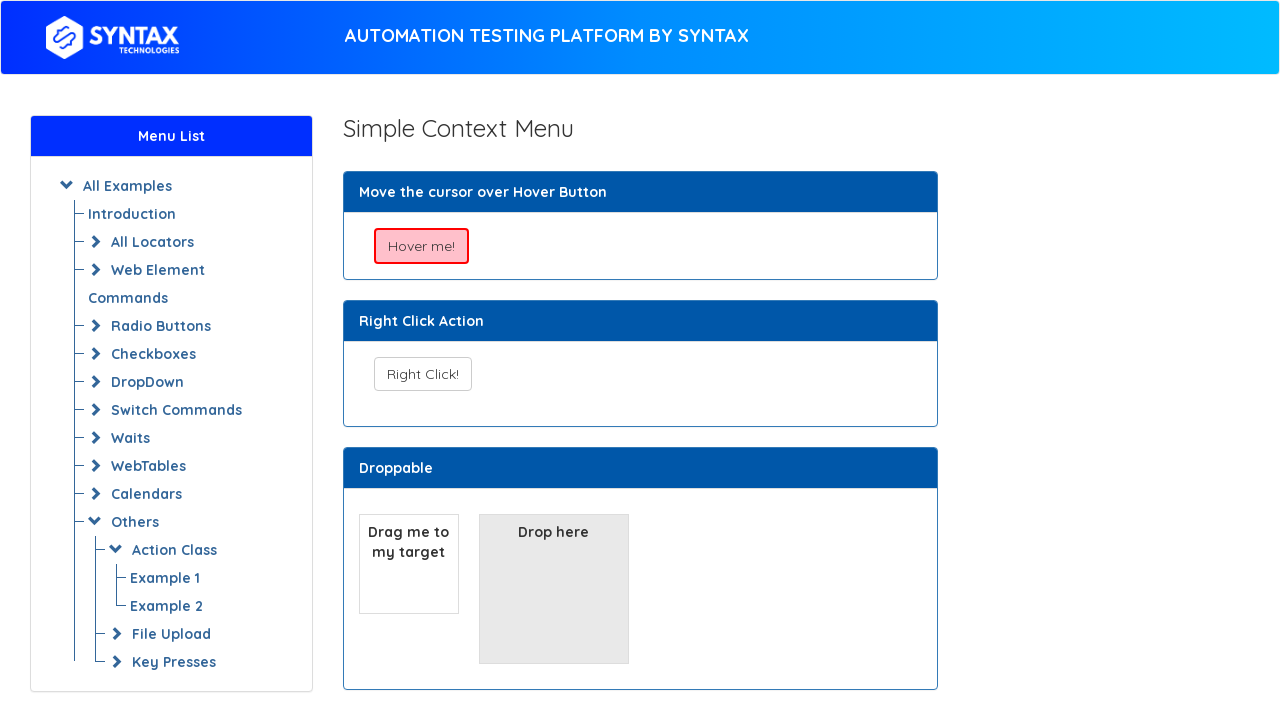

Clicked the 'File Upload' link at (172, 634) on xpath=//a[text()='File Upload']
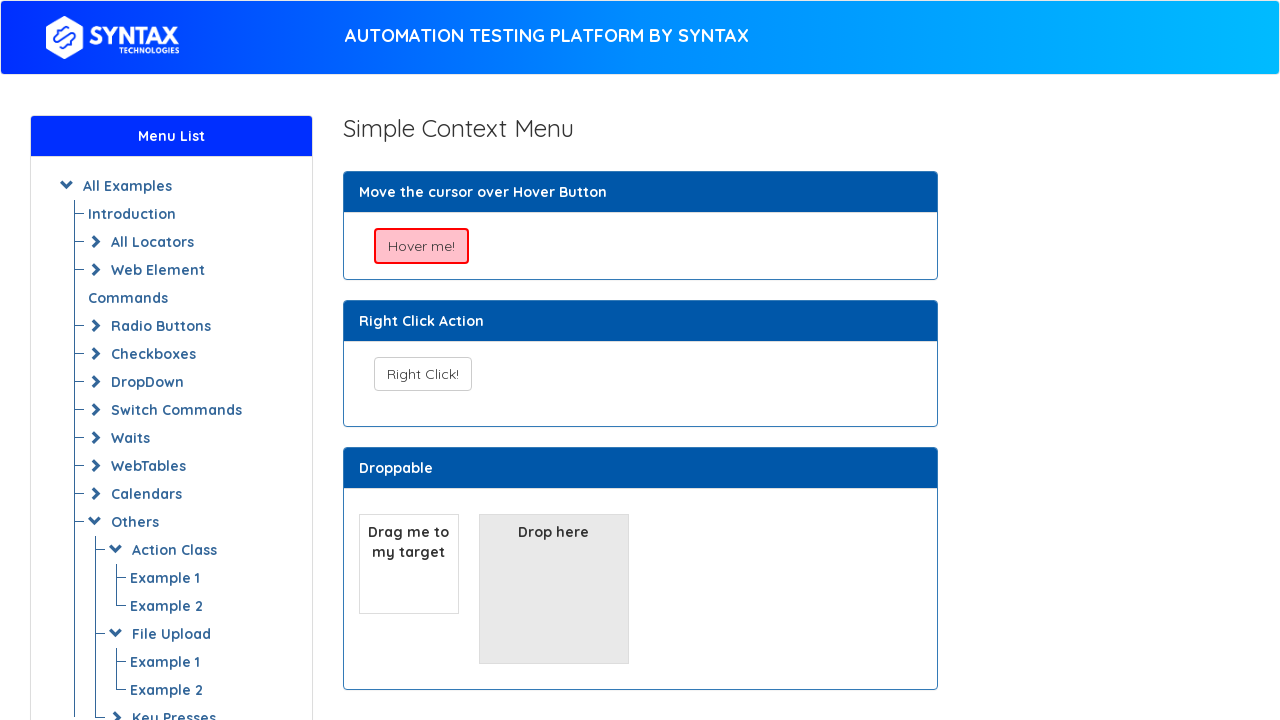

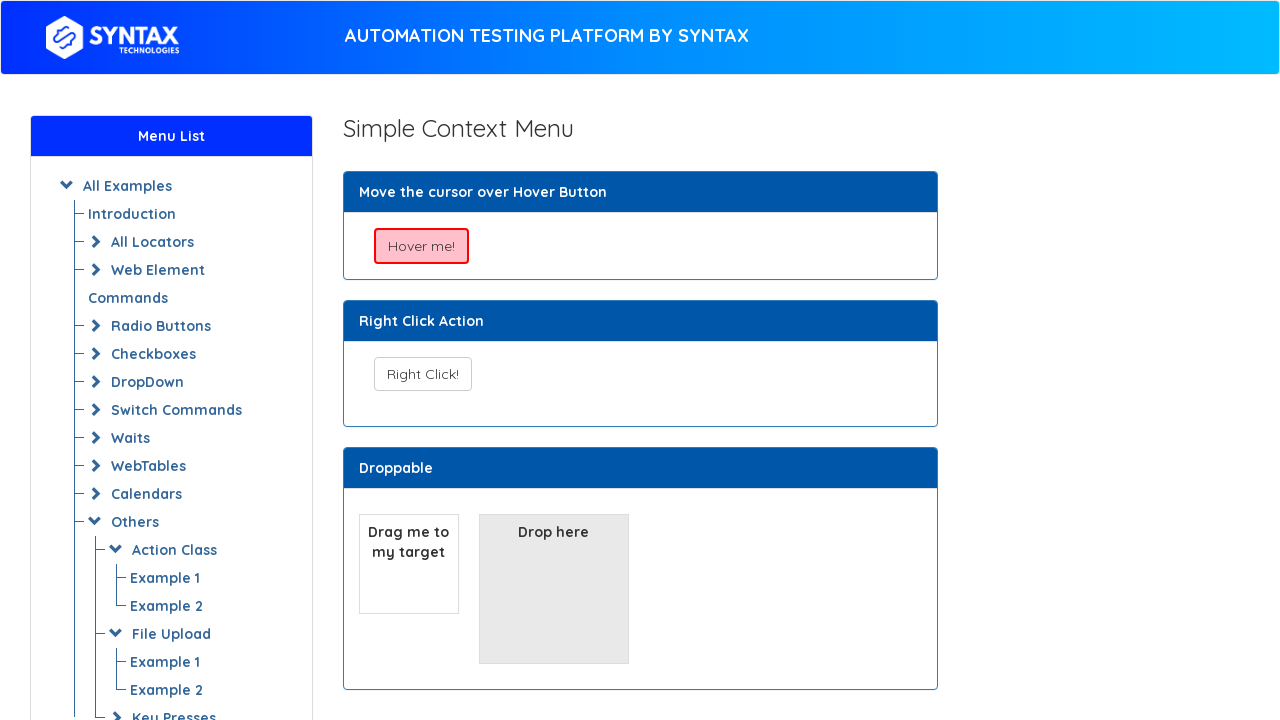